Navigates to Fenced.ai homepage and verifies the page loads by checking the title

Starting URL: https://fenced.ai/

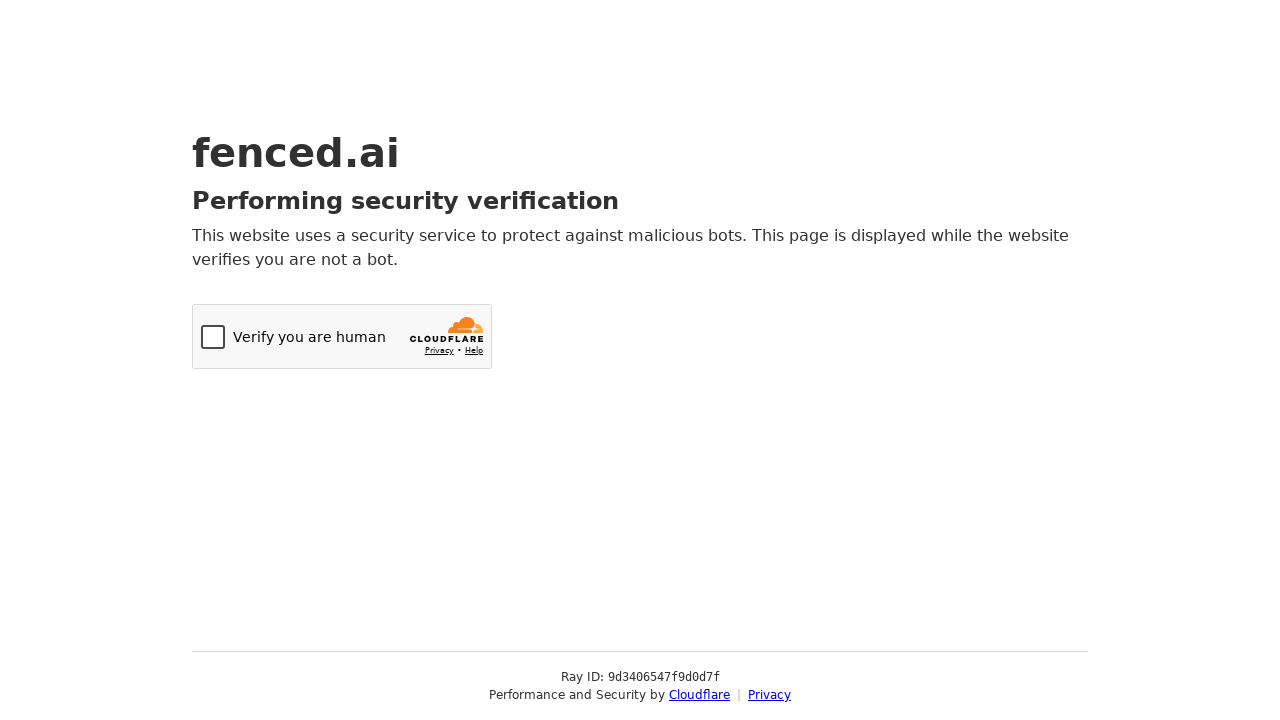

Navigated to Fenced.ai homepage
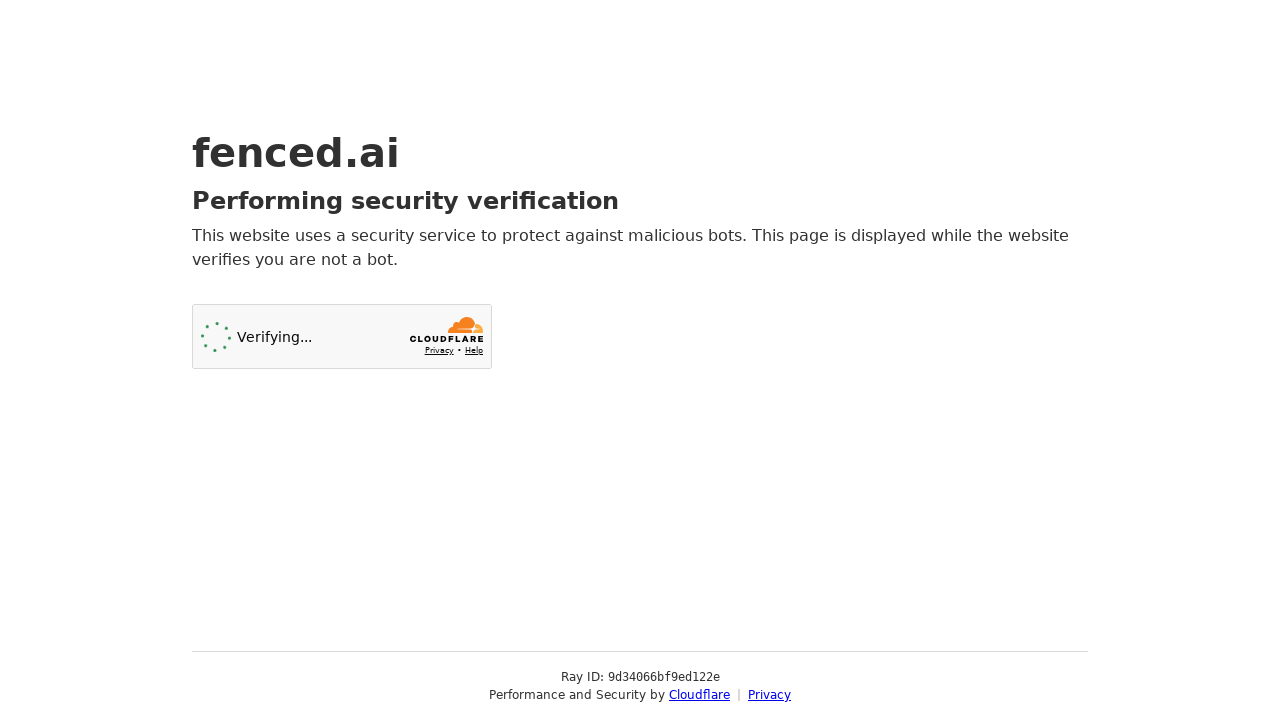

Retrieved page title: Just a moment...
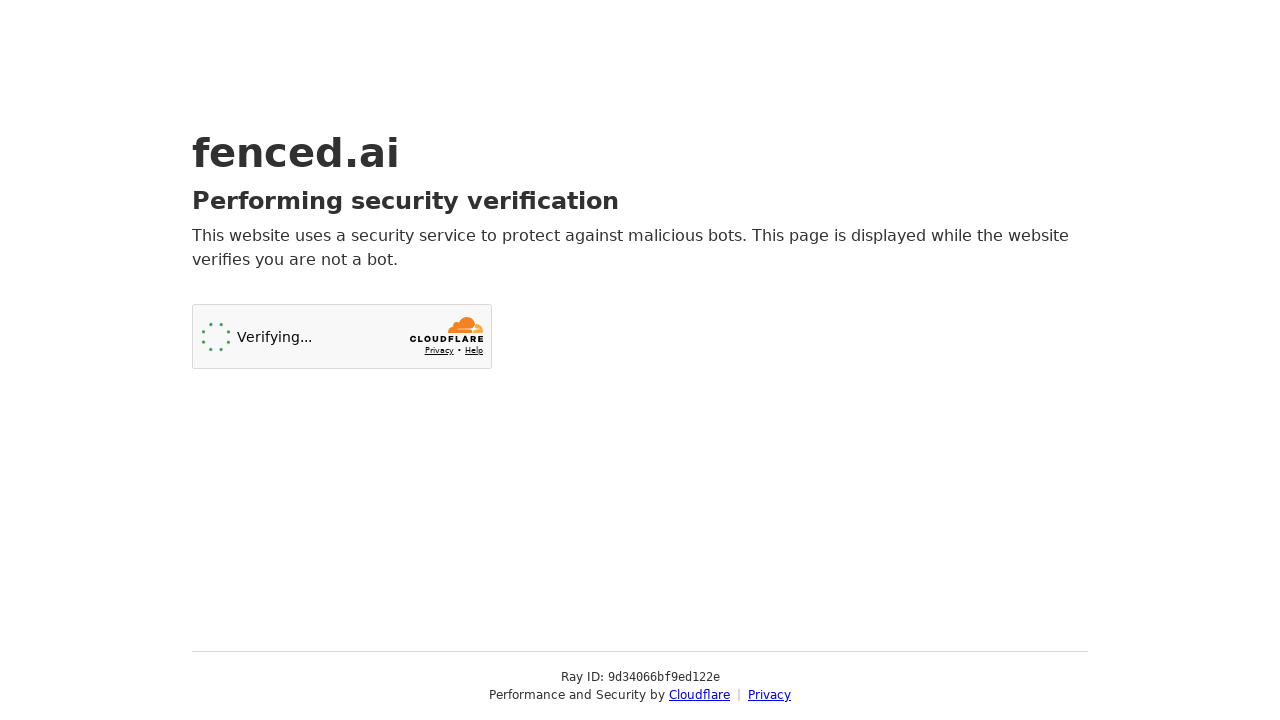

Verified page loaded successfully
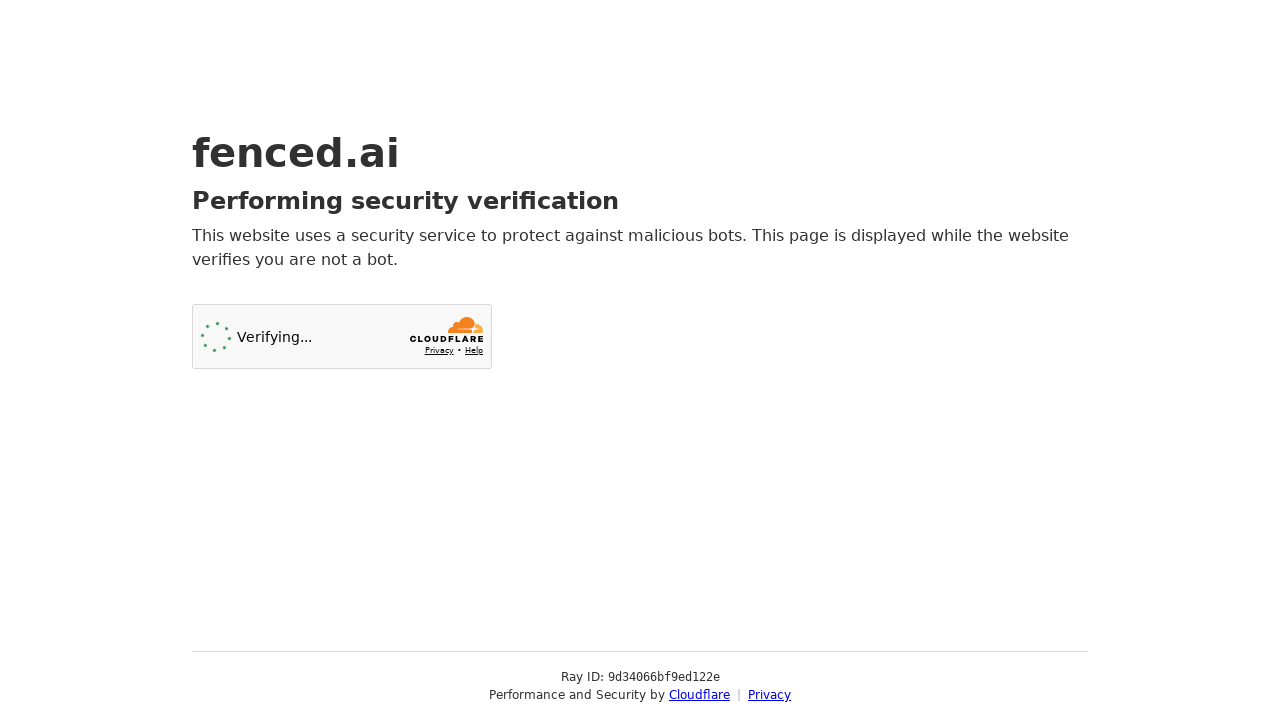

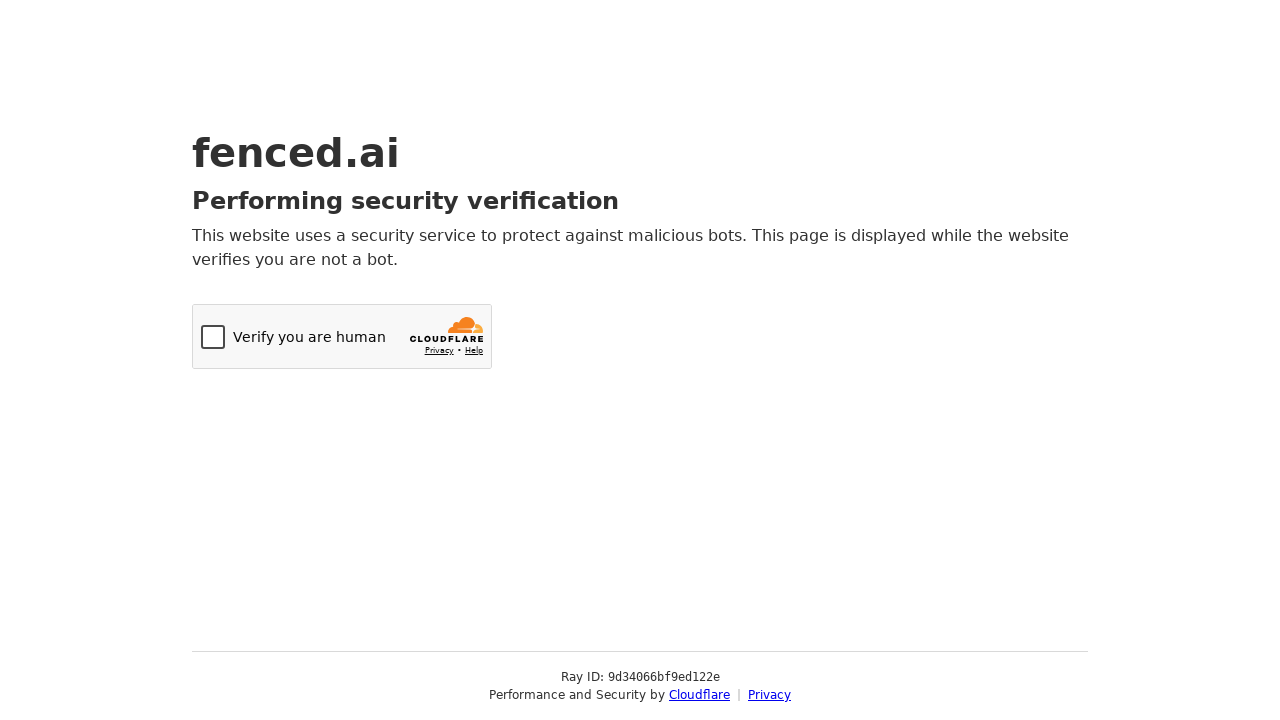